Tests element highlighting functionality by navigating to a page with a large table and visually highlighting a specific element by changing its border style temporarily.

Starting URL: http://the-internet.herokuapp.com/large

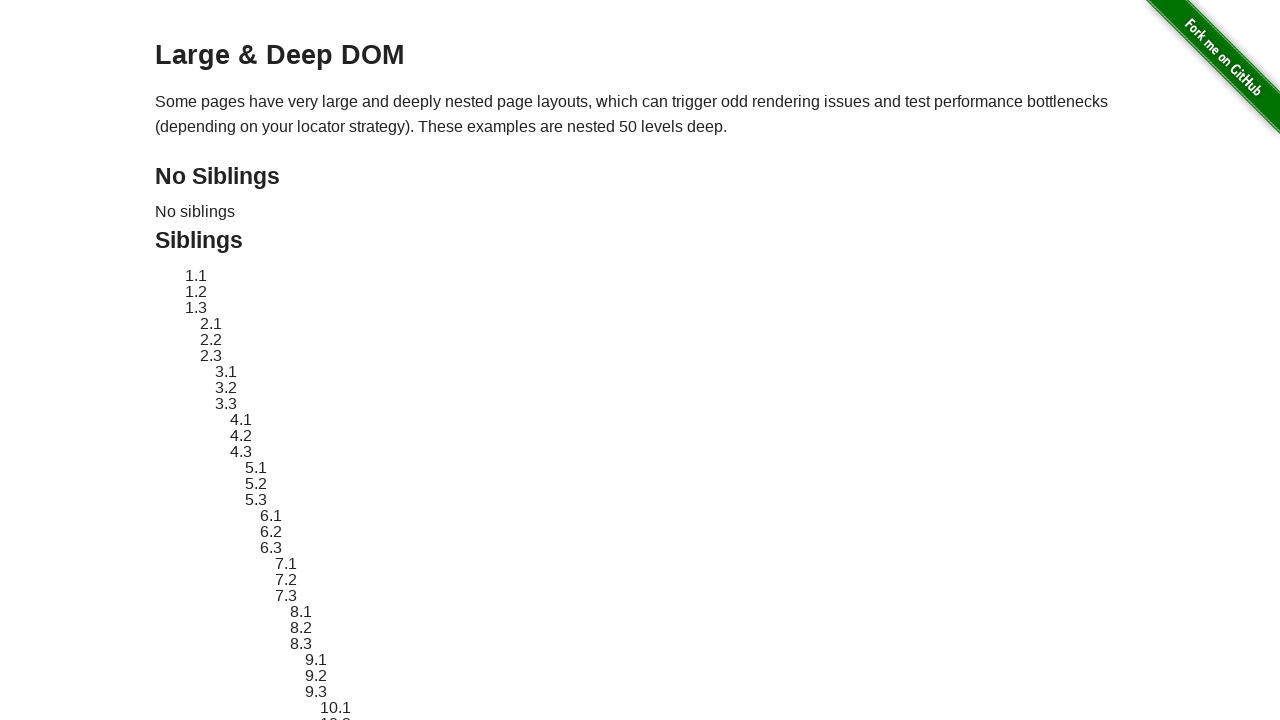

Navigated to large table page
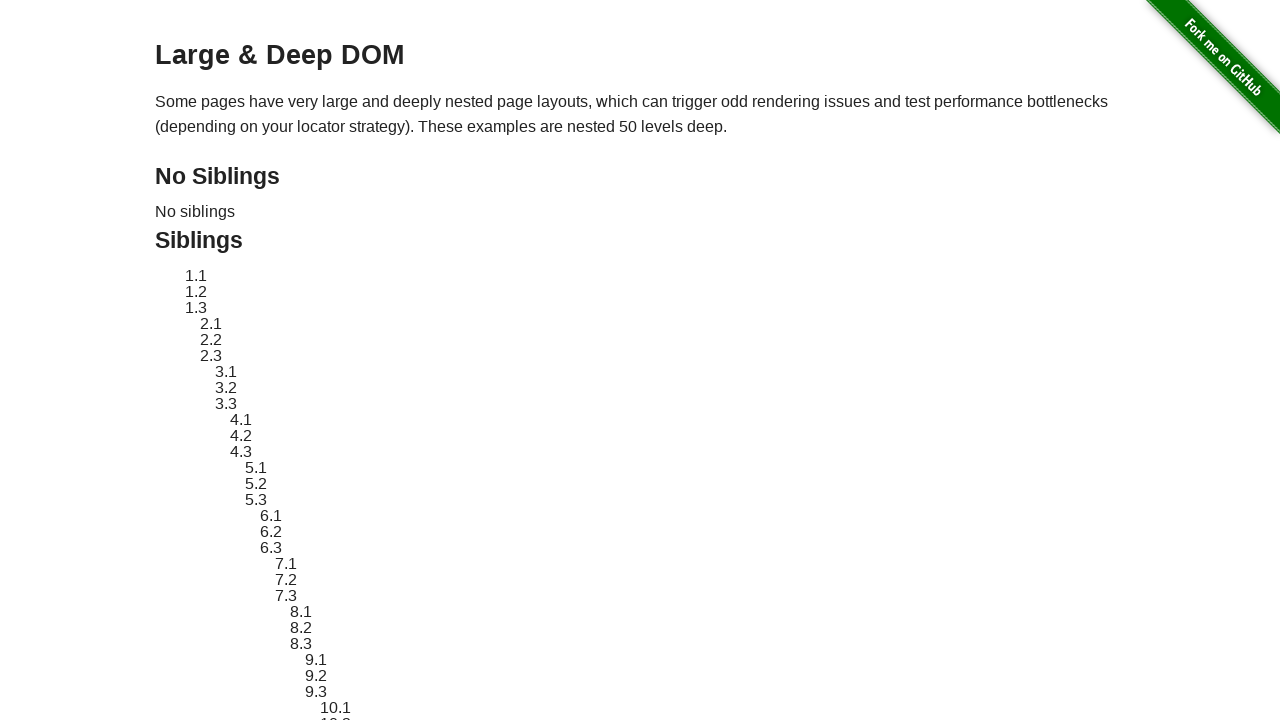

Located target element #sibling-2.3
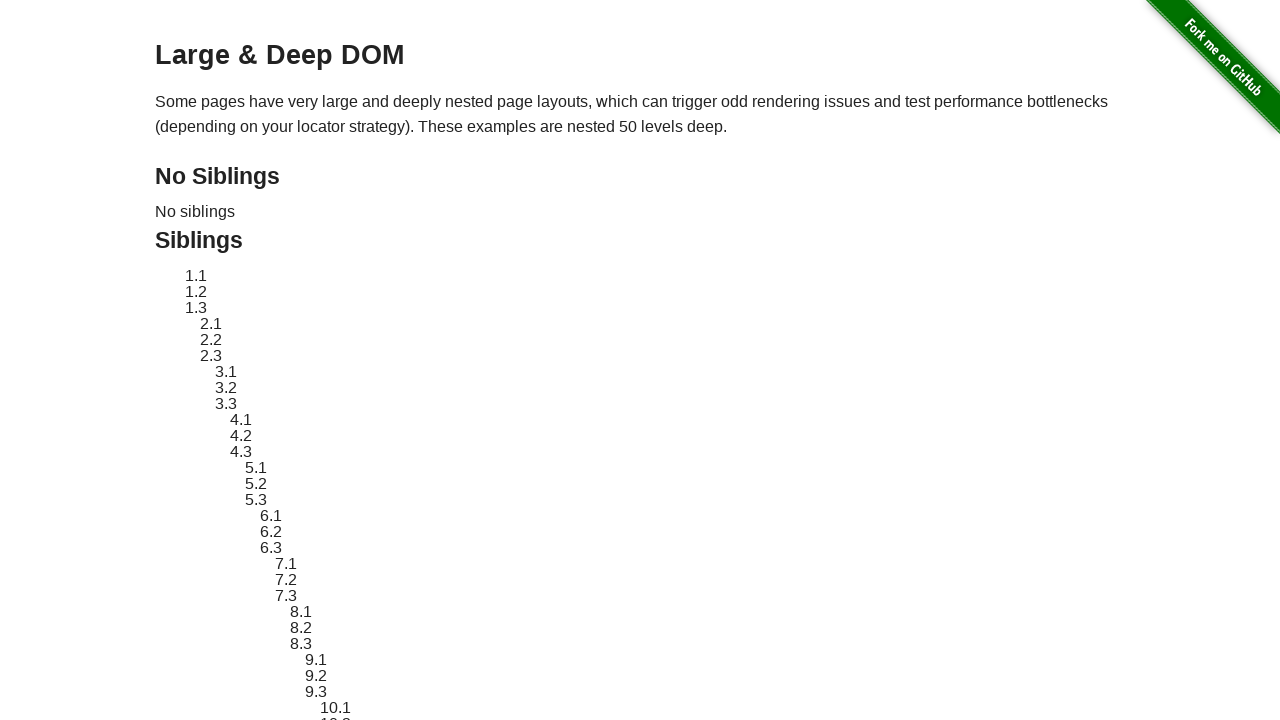

Retrieved original style attribute
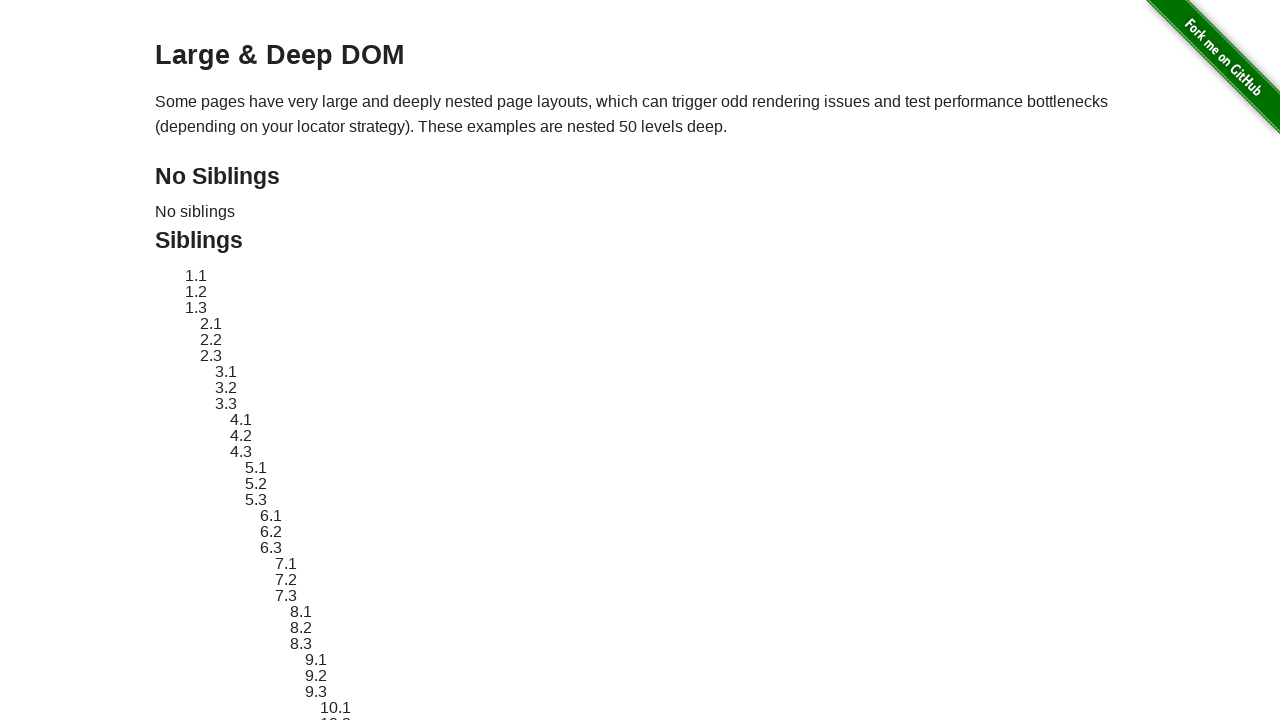

Applied red dashed border highlight to target element
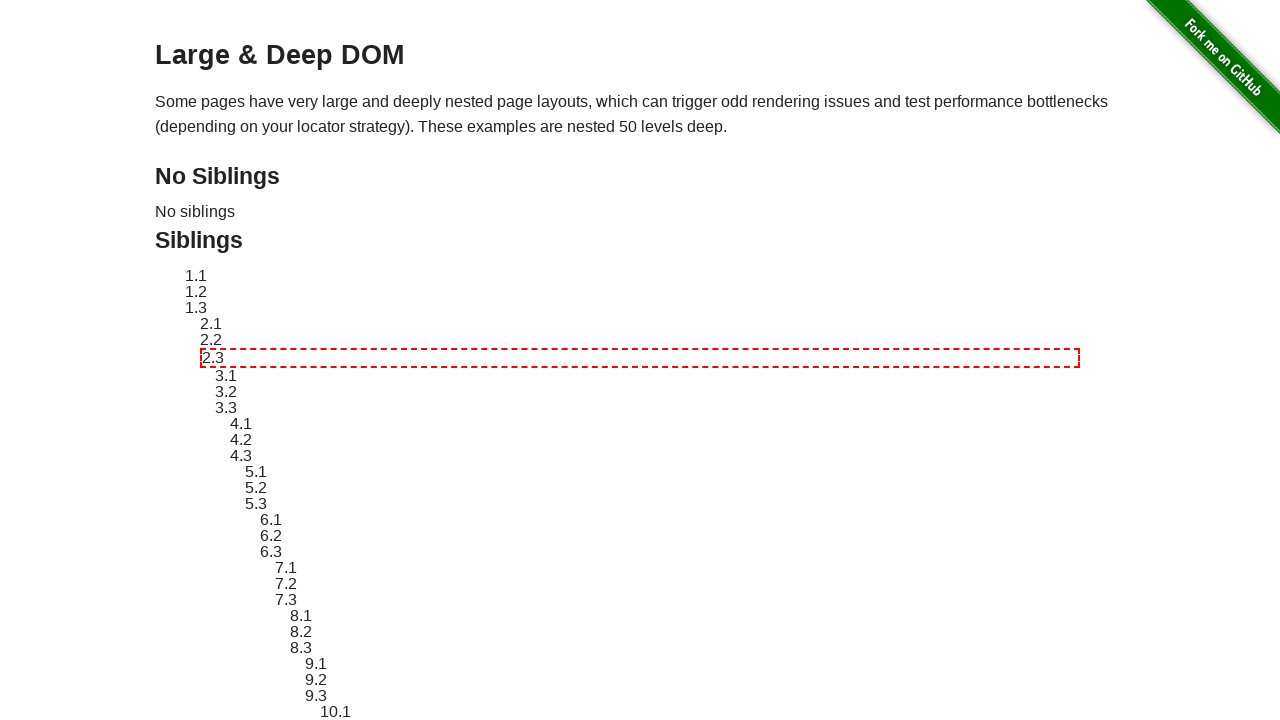

Waited 2 seconds to view highlight effect
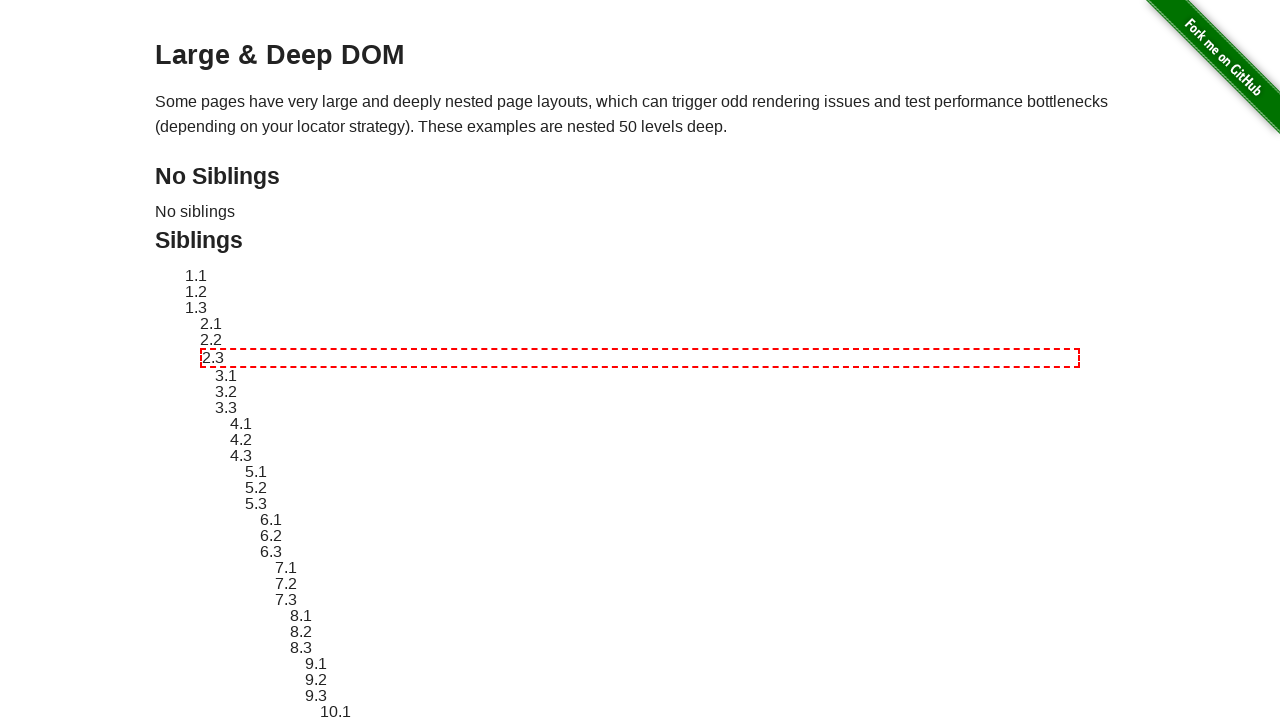

Reverted target element to original style
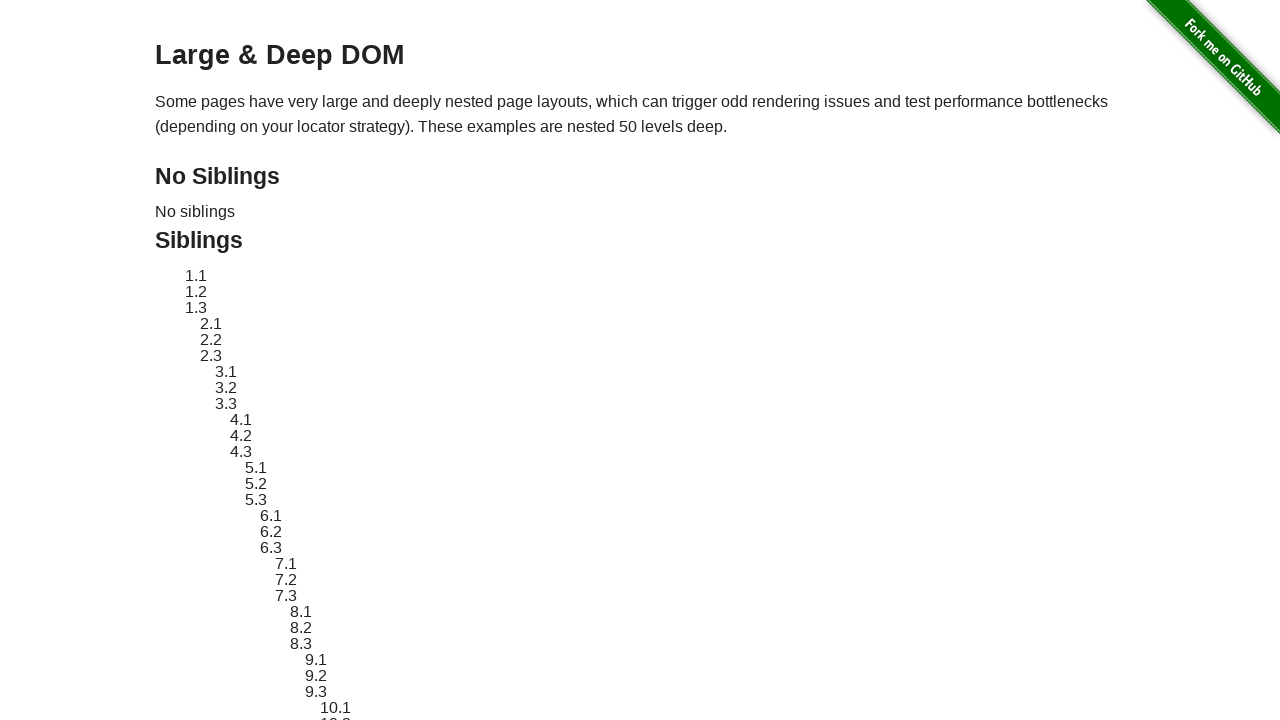

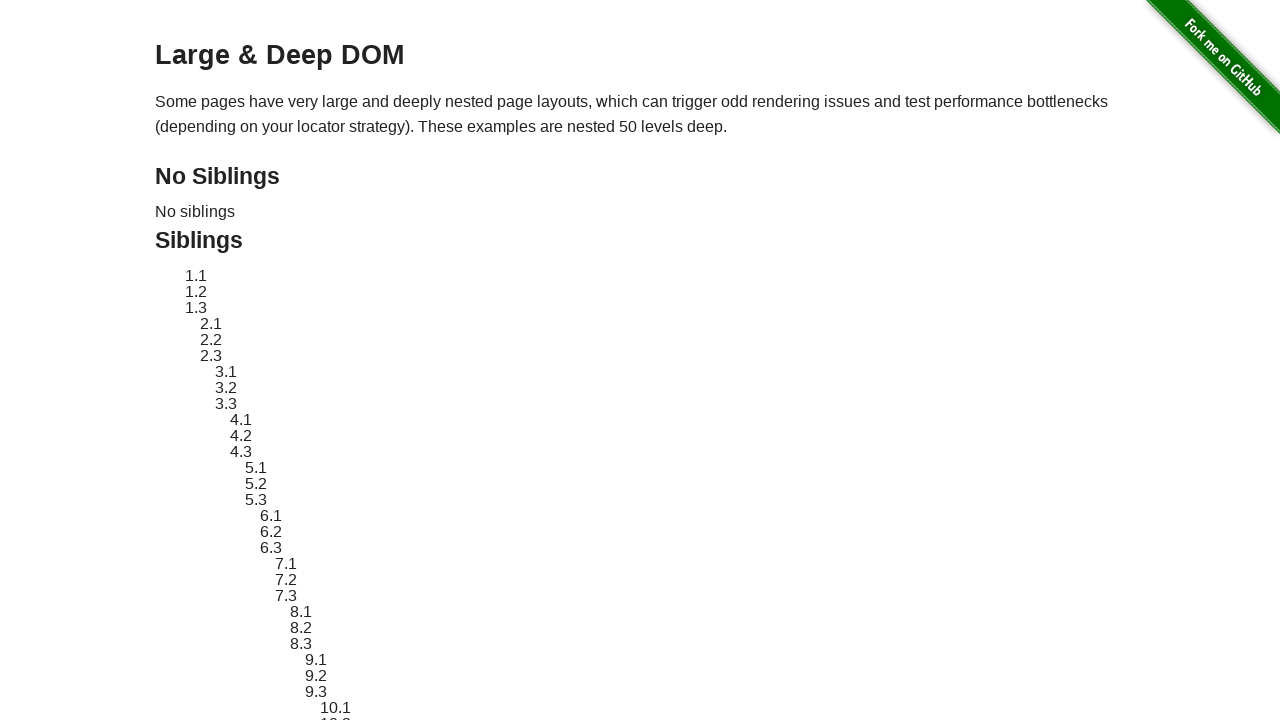